Tests a math problem form by reading two numbers, calculating their sum, selecting the answer from a dropdown, and submitting the form

Starting URL: http://suninjuly.github.io/selects2.html

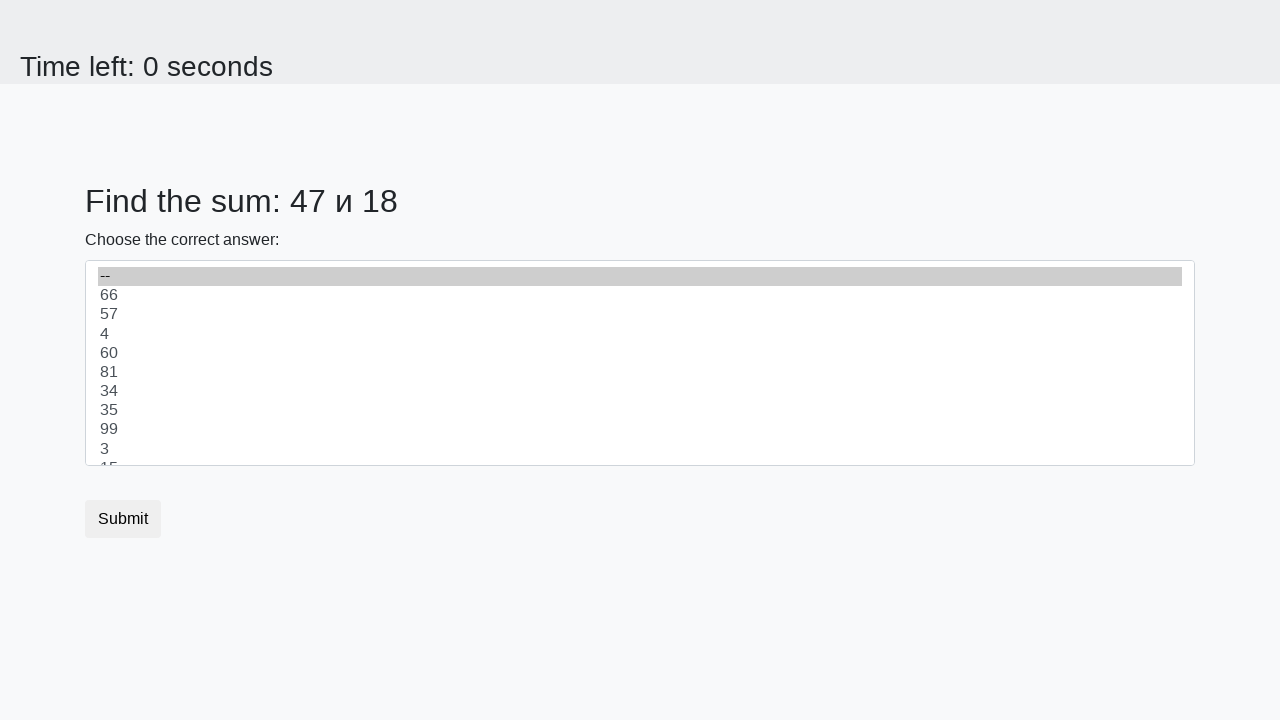

Reloaded the math problem form page
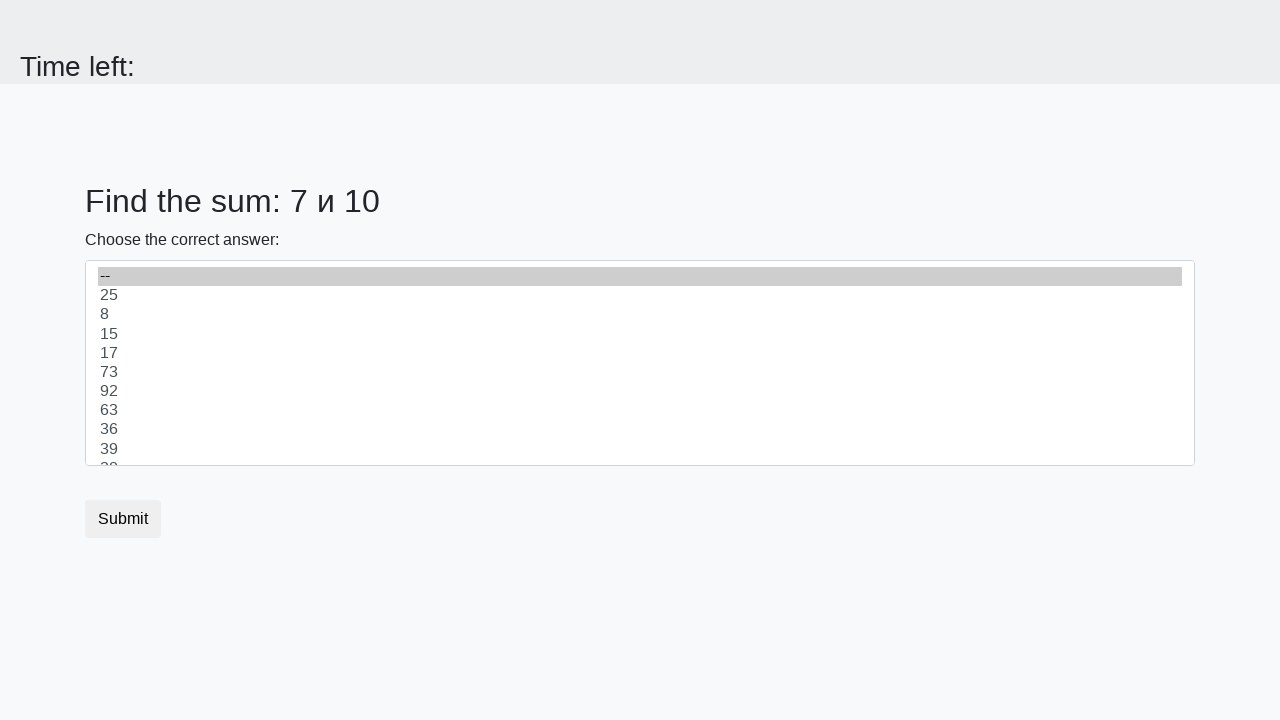

Read first number from page: 7
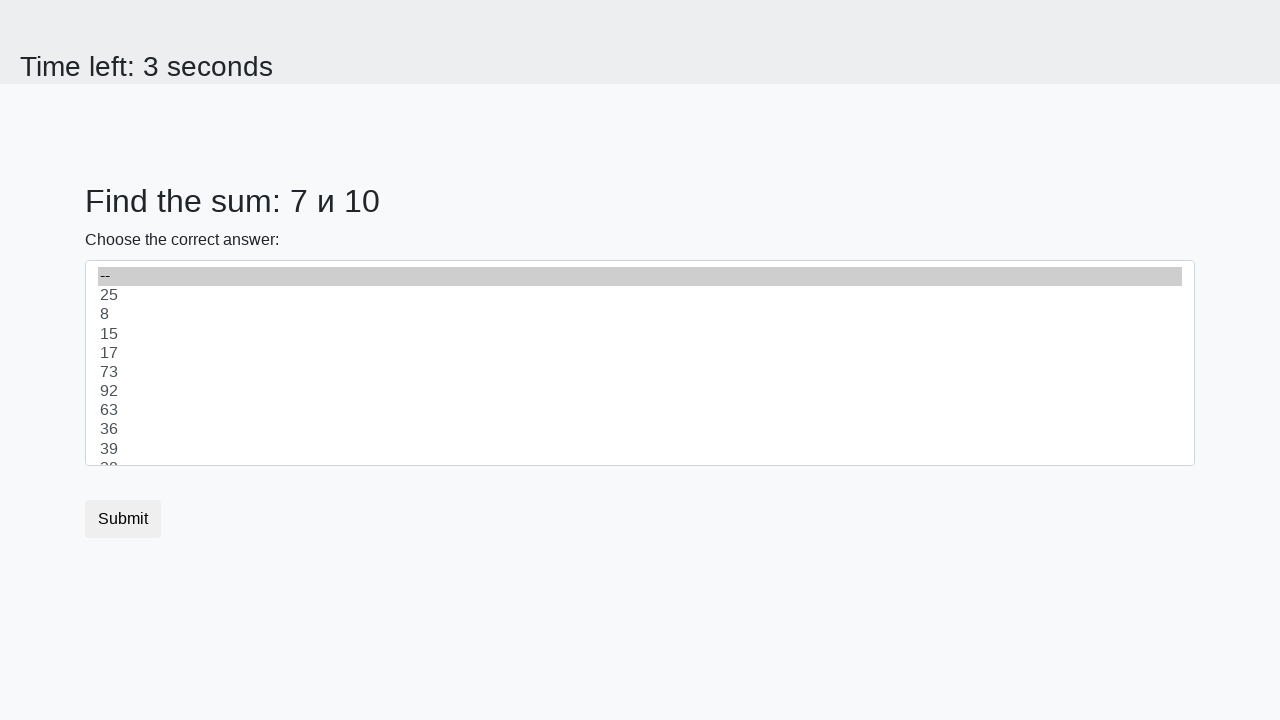

Read second number from page: 10
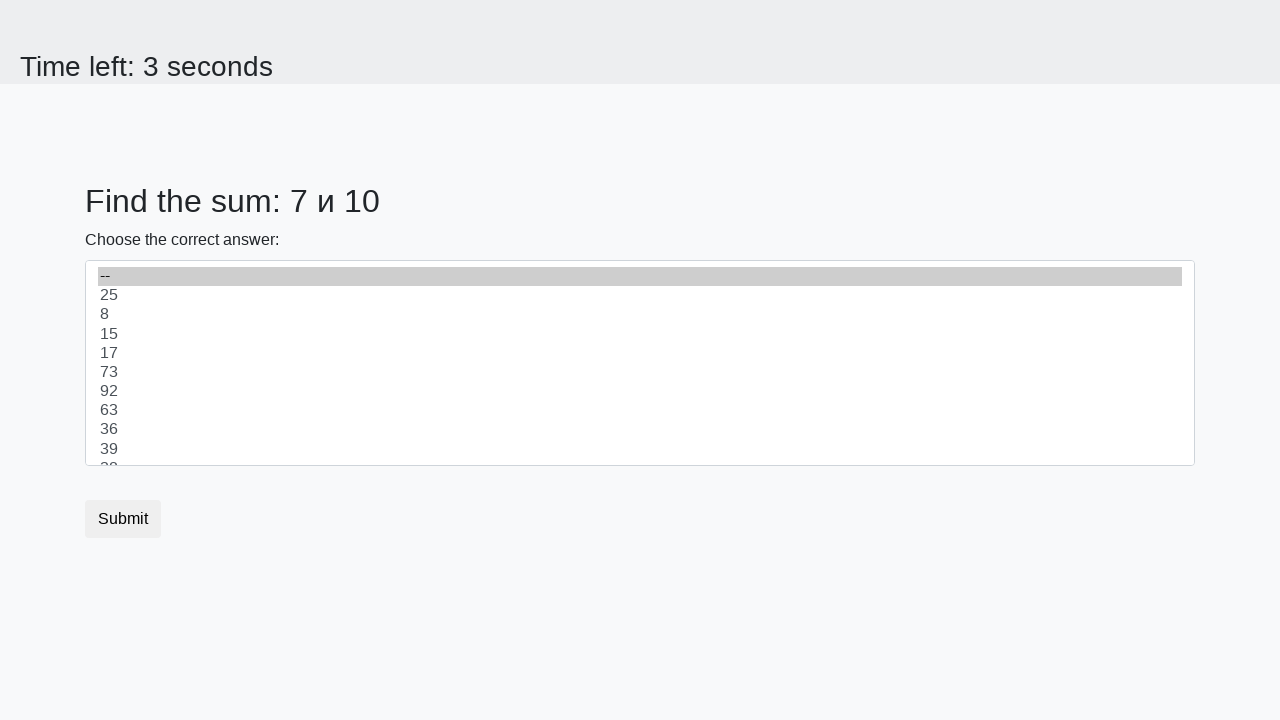

Calculated sum: 7 + 10 = 17
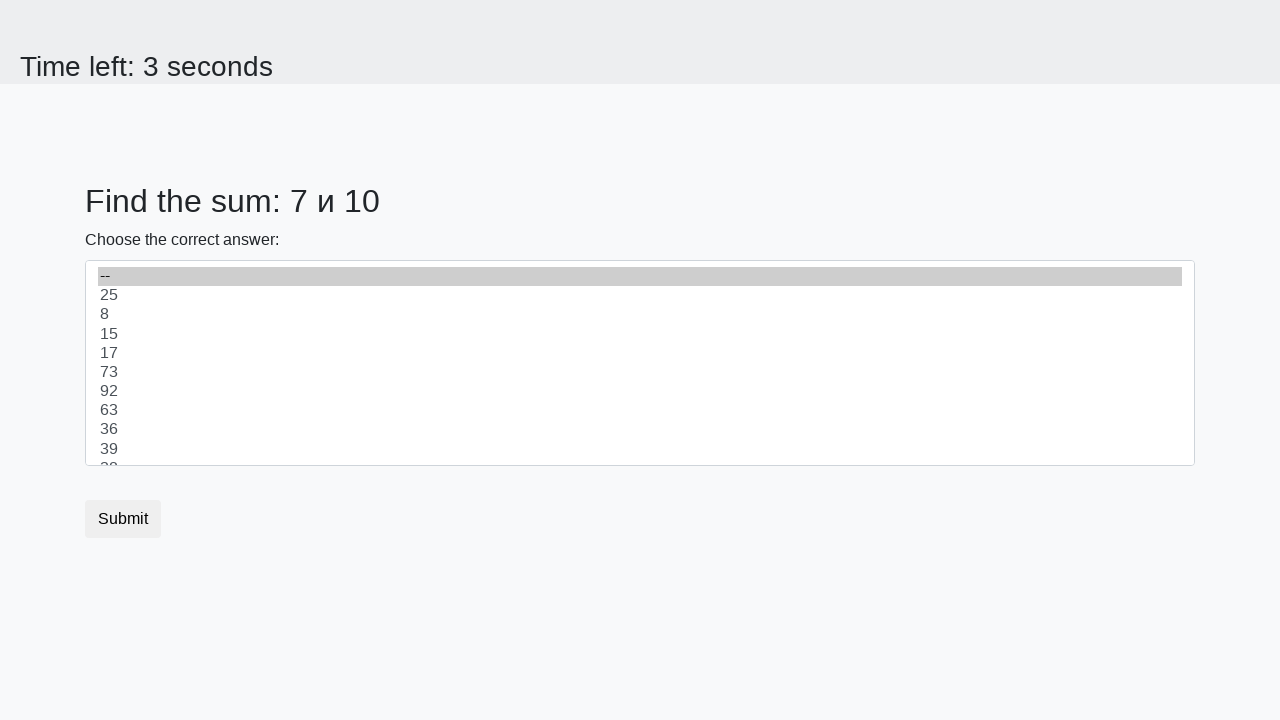

Selected answer 17 from dropdown menu on select
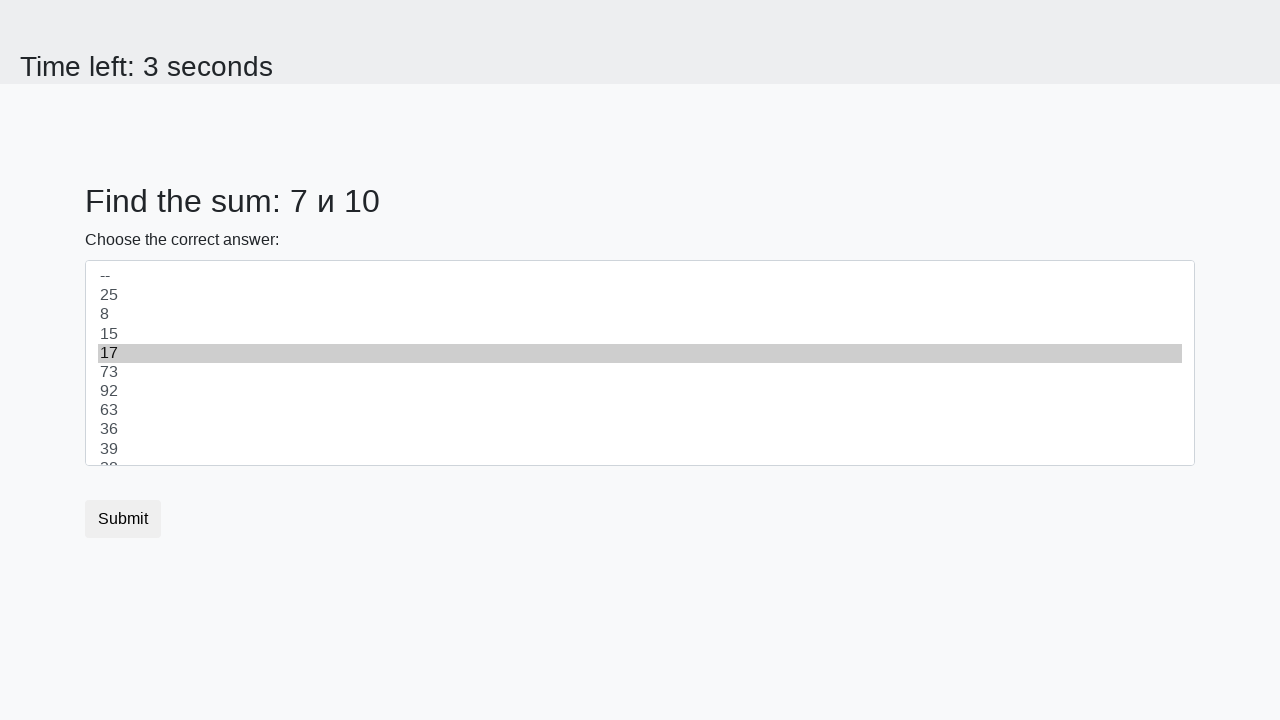

Clicked submit button to submit the form at (123, 519) on button.btn
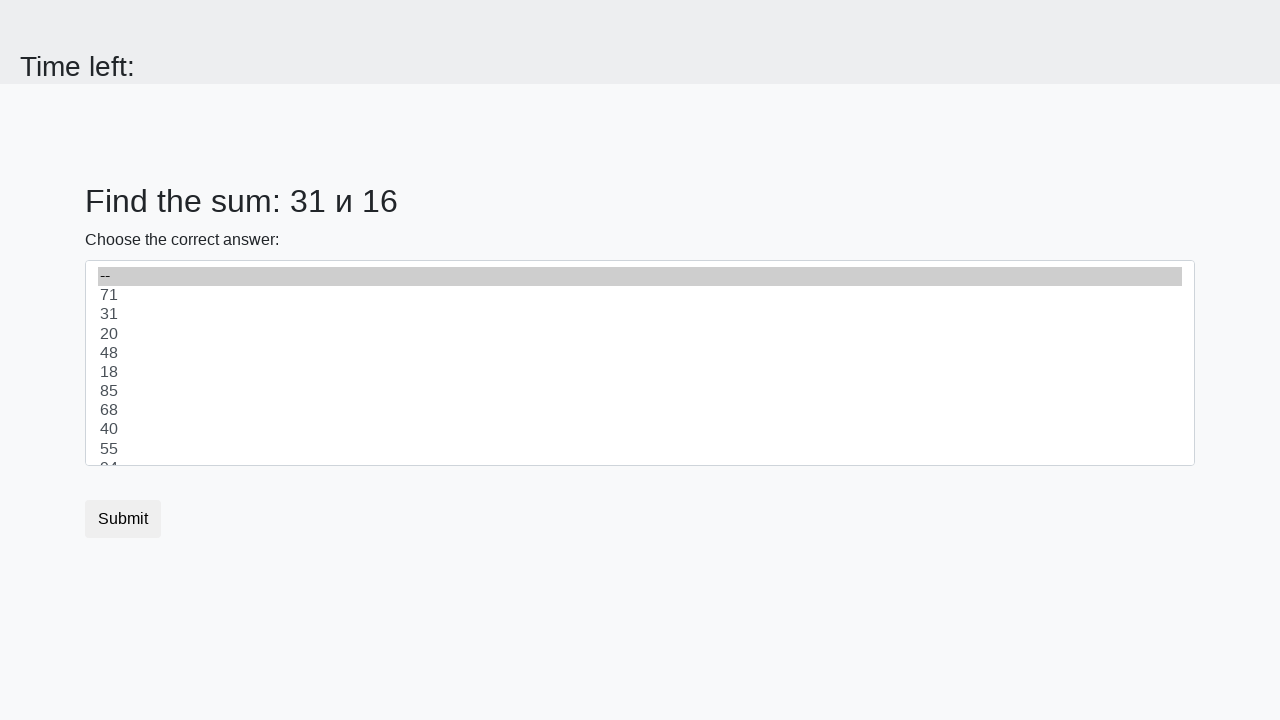

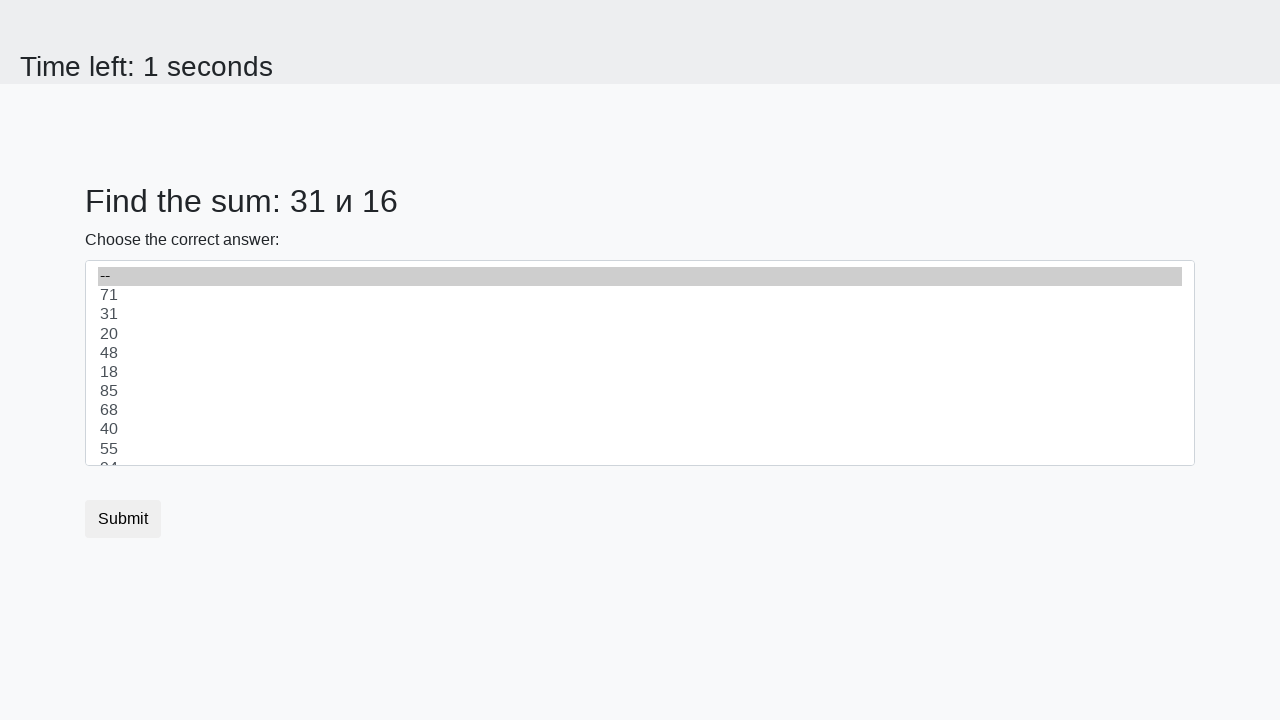